Navigates to a team goals statistics page and clicks on the "All matches" filter button to change the displayed data

Starting URL: http://adamchoi.co.uk/teamgoals/detailed

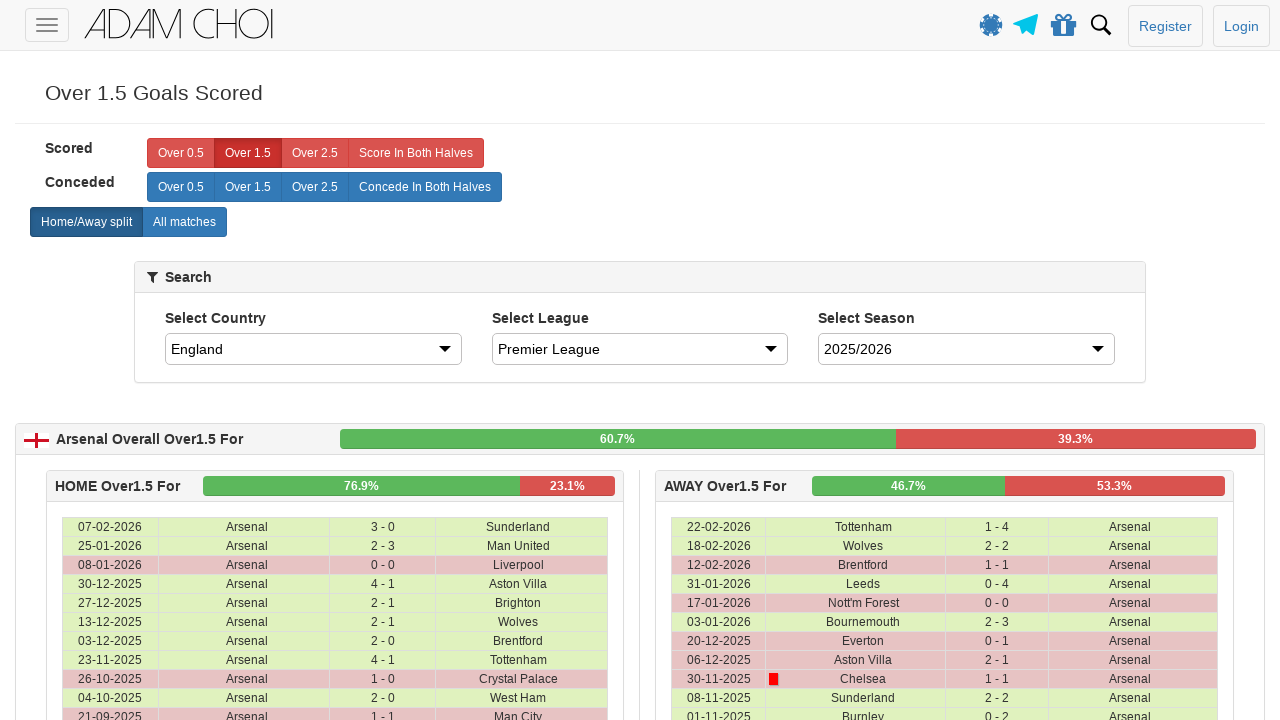

Navigated to team goals statistics page
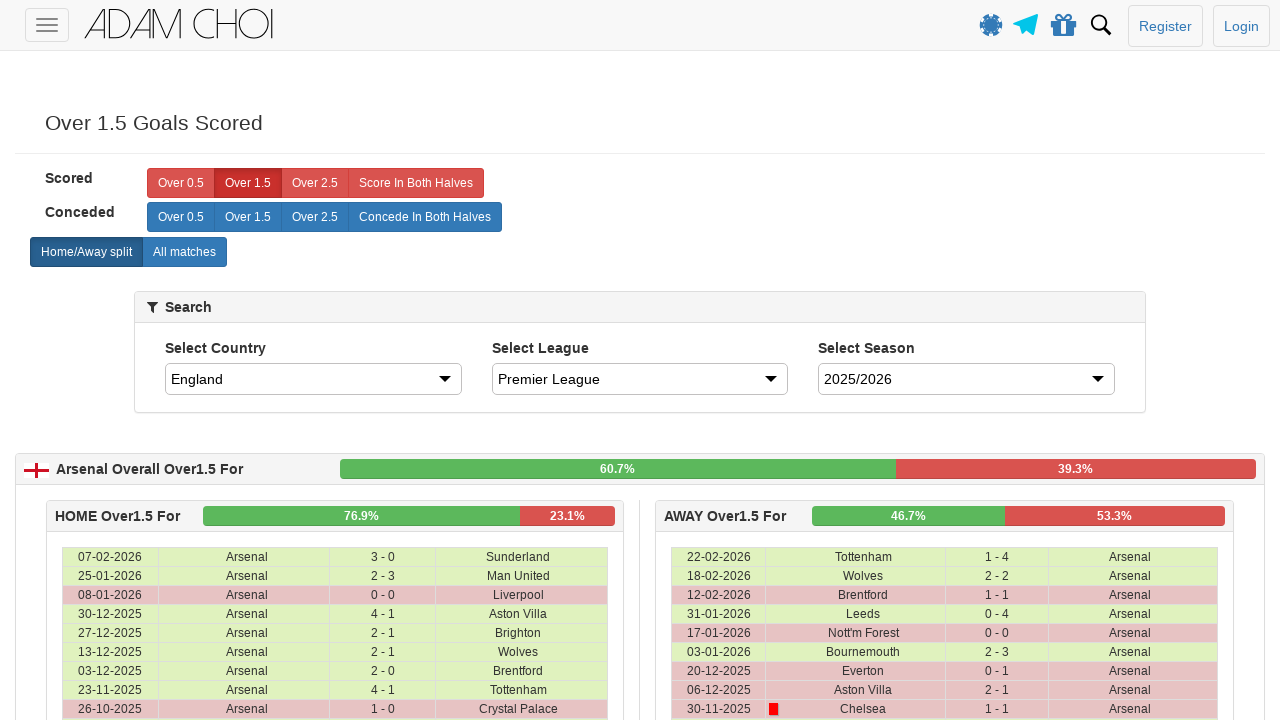

Clicked on 'All matches' filter button at (184, 252) on xpath=//label[@analytics-event='All matches']
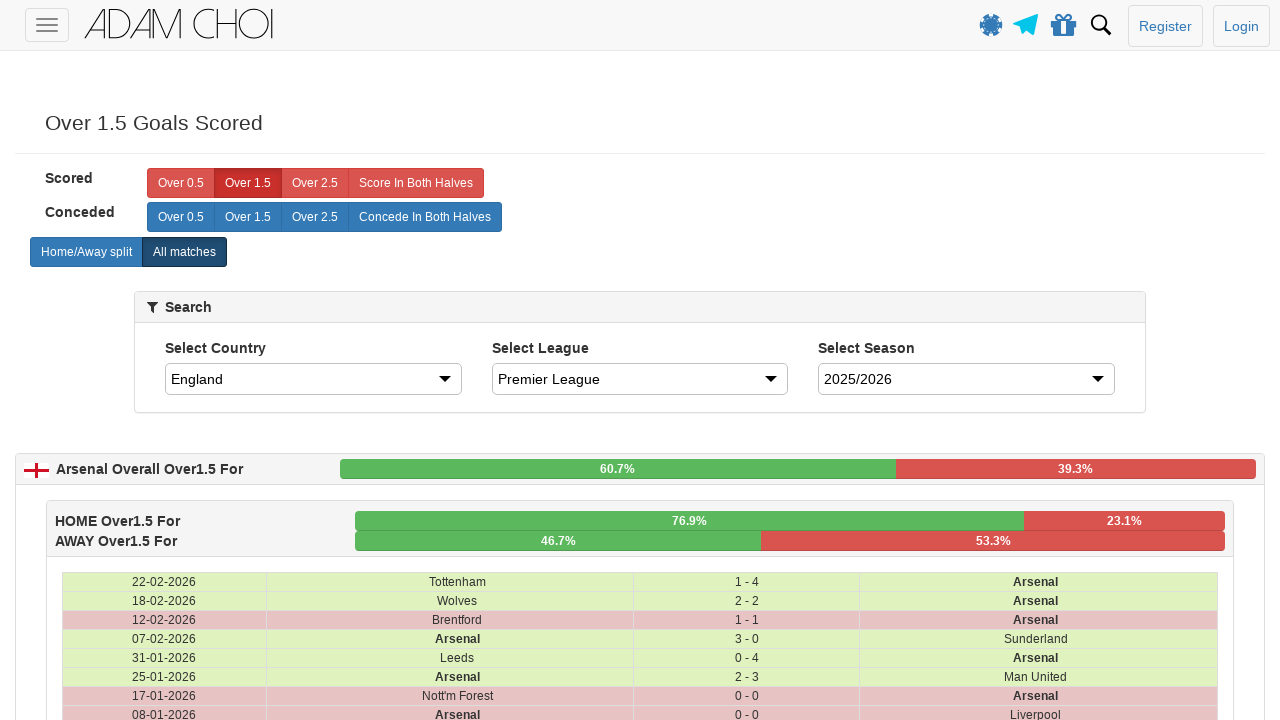

Waited for page to update after filter selection
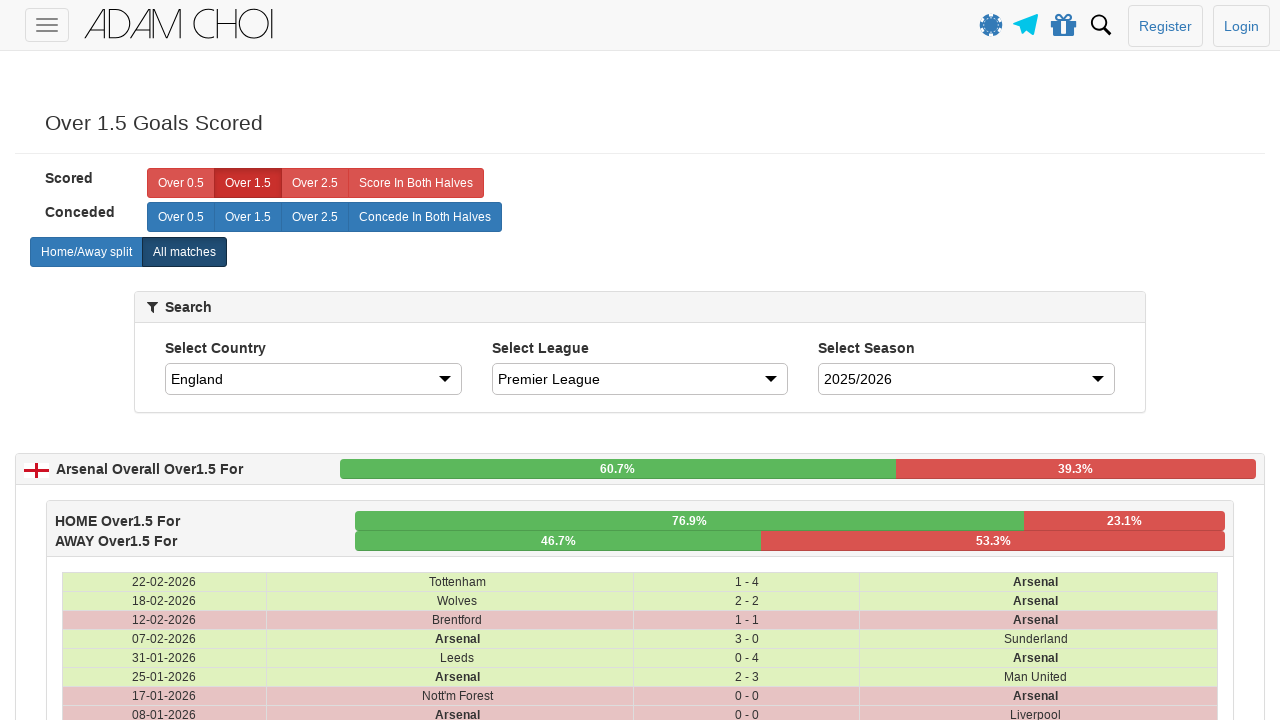

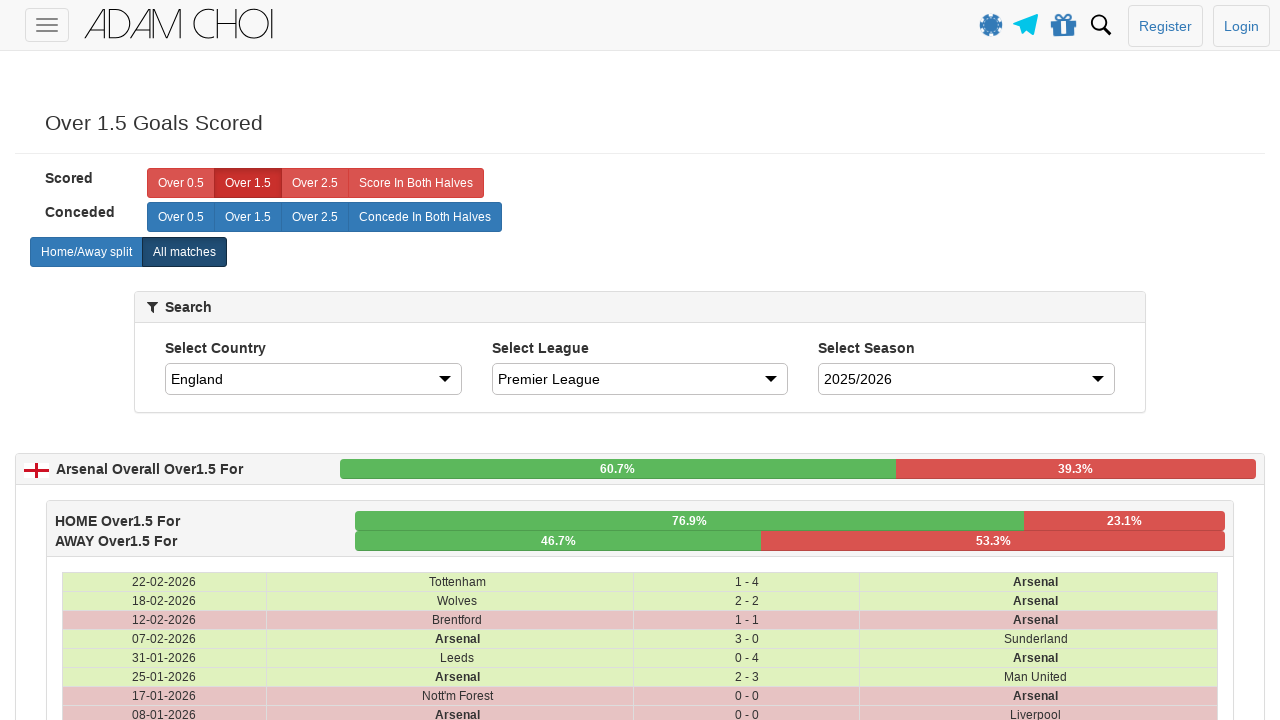